Tests the Double Click Me button by double-clicking it and verifying the appropriate message appears.

Starting URL: https://demoqa.com/buttons

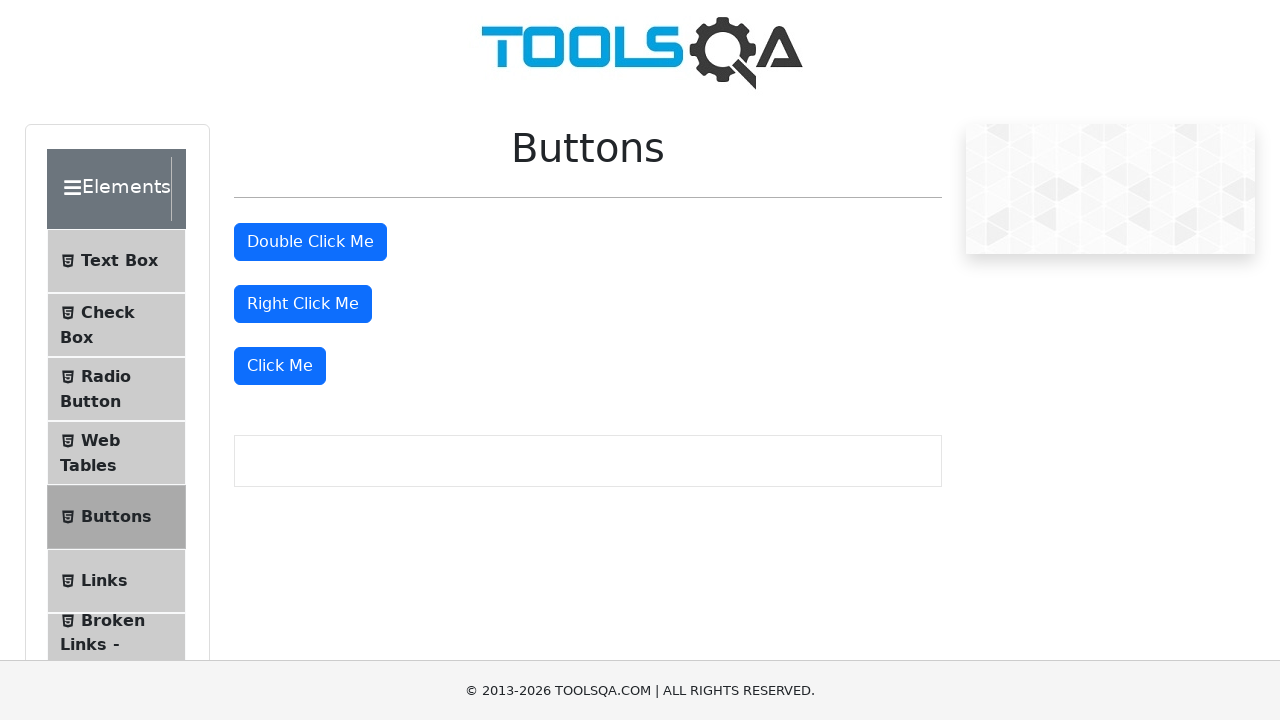

Double-clicked the 'Double Click Me' button at (310, 242) on internal:role=button[name="Double Click Me"i]
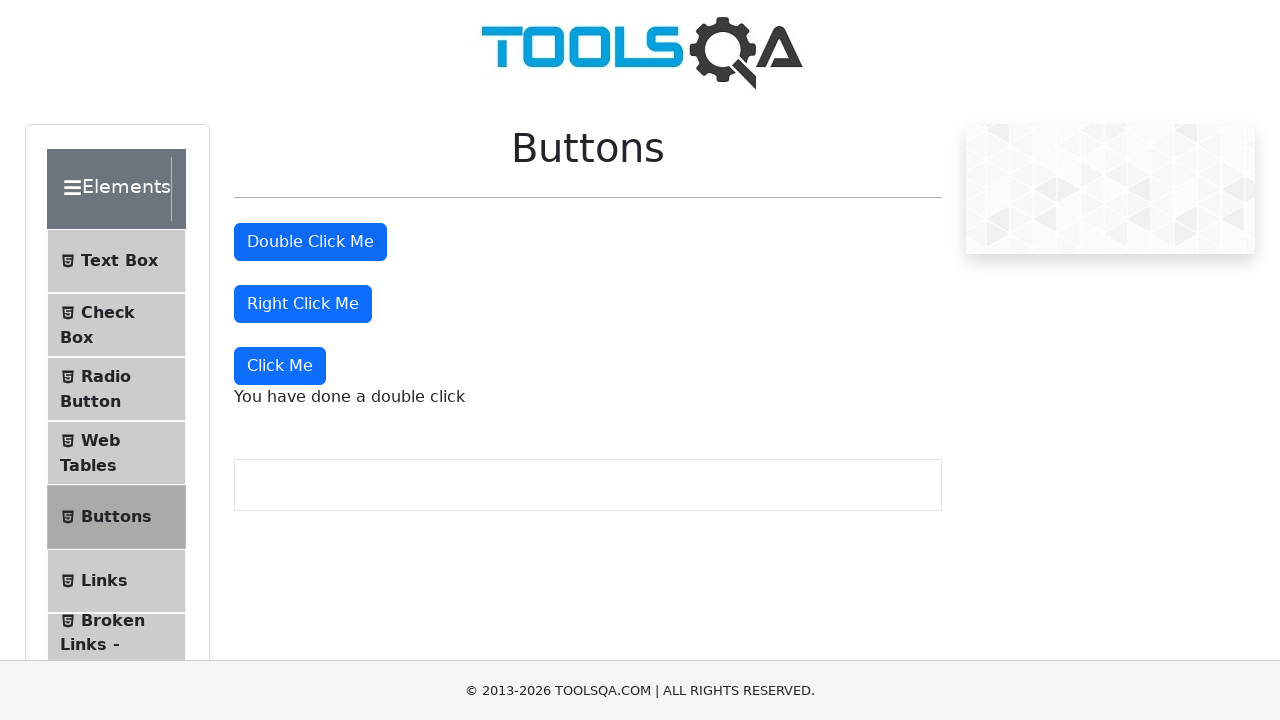

Verified 'You have done a double click' message is visible
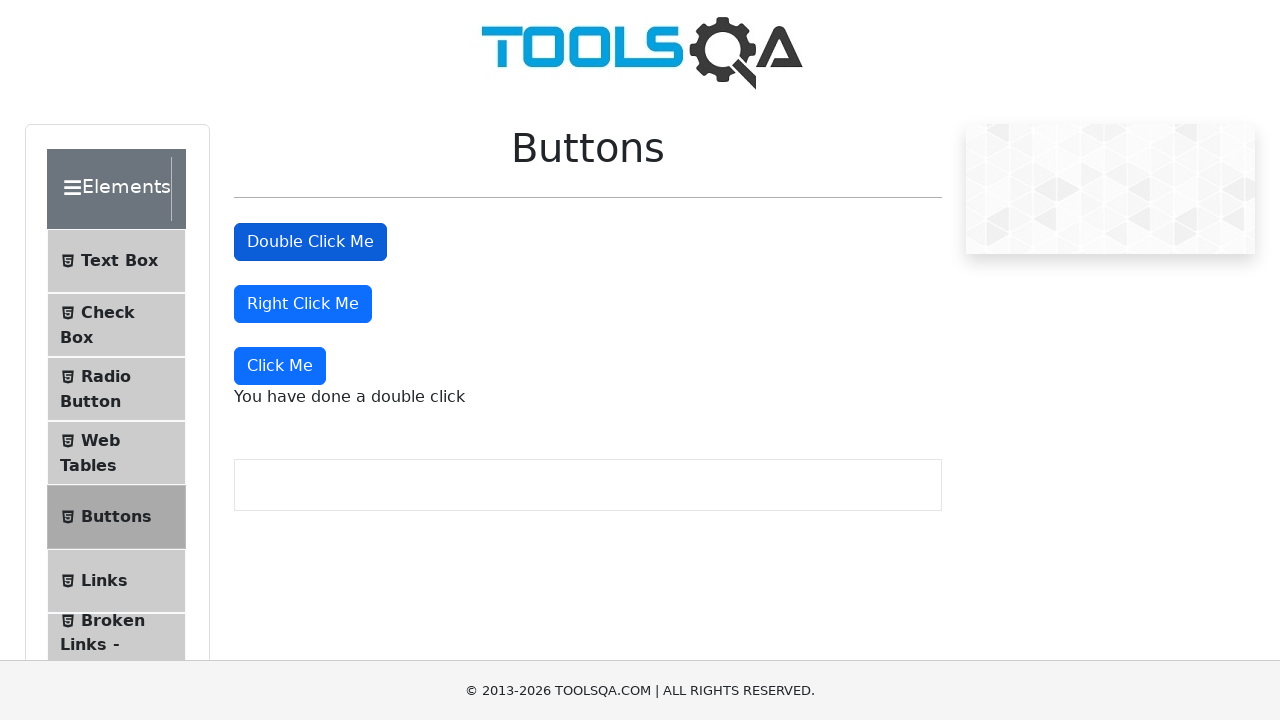

Verified 'You have done a dynamic click' message is not visible
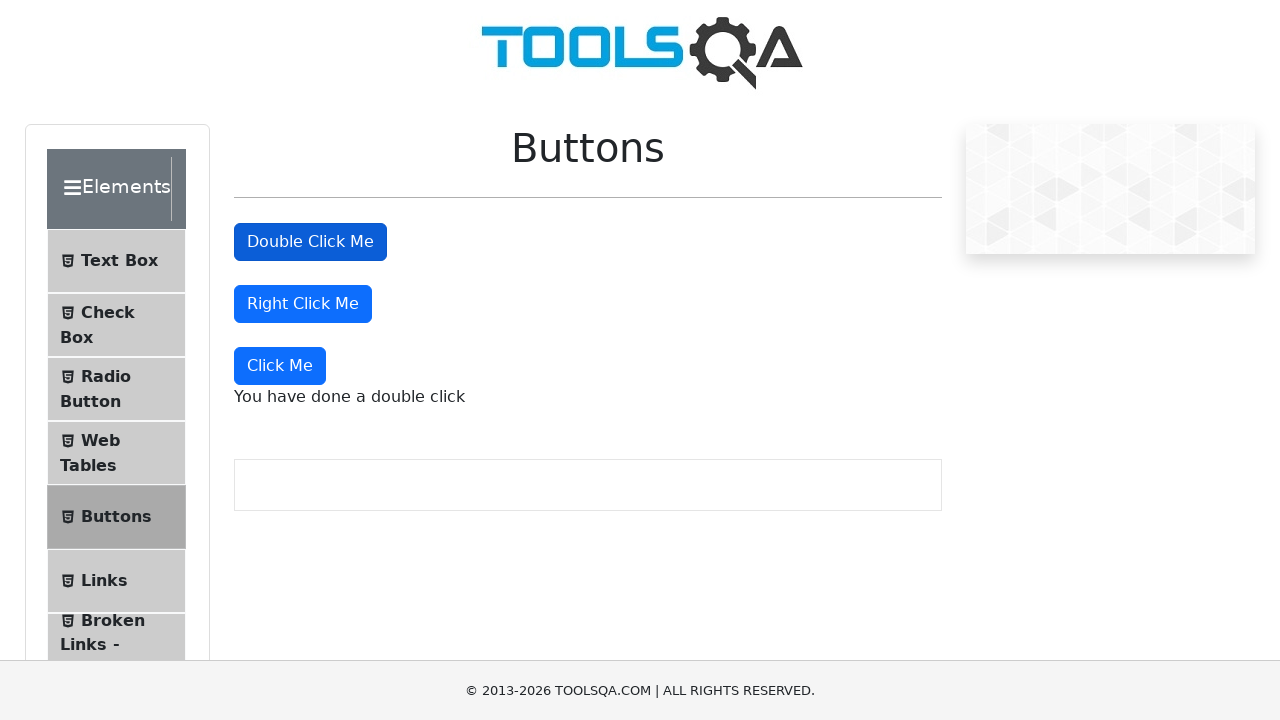

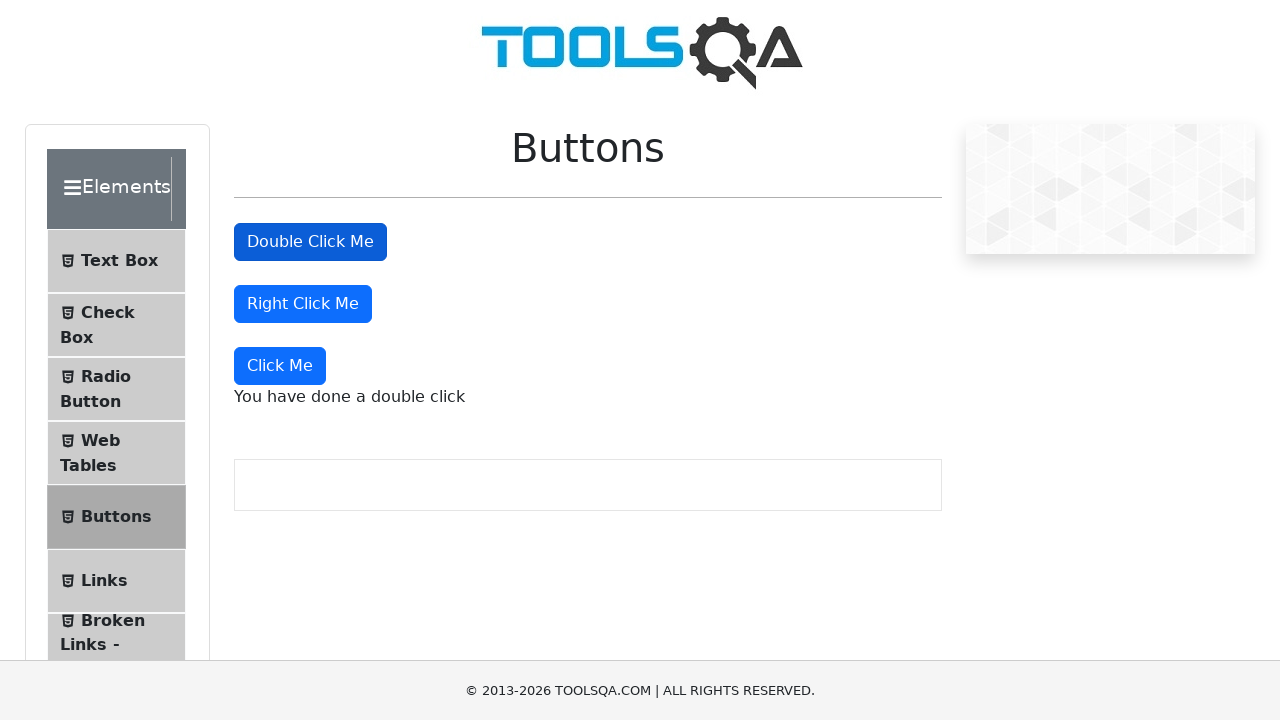